Navigates to the Wingslide careers page and maximizes the browser window to verify the page loads correctly.

Starting URL: https://www.wingslide.com/careers

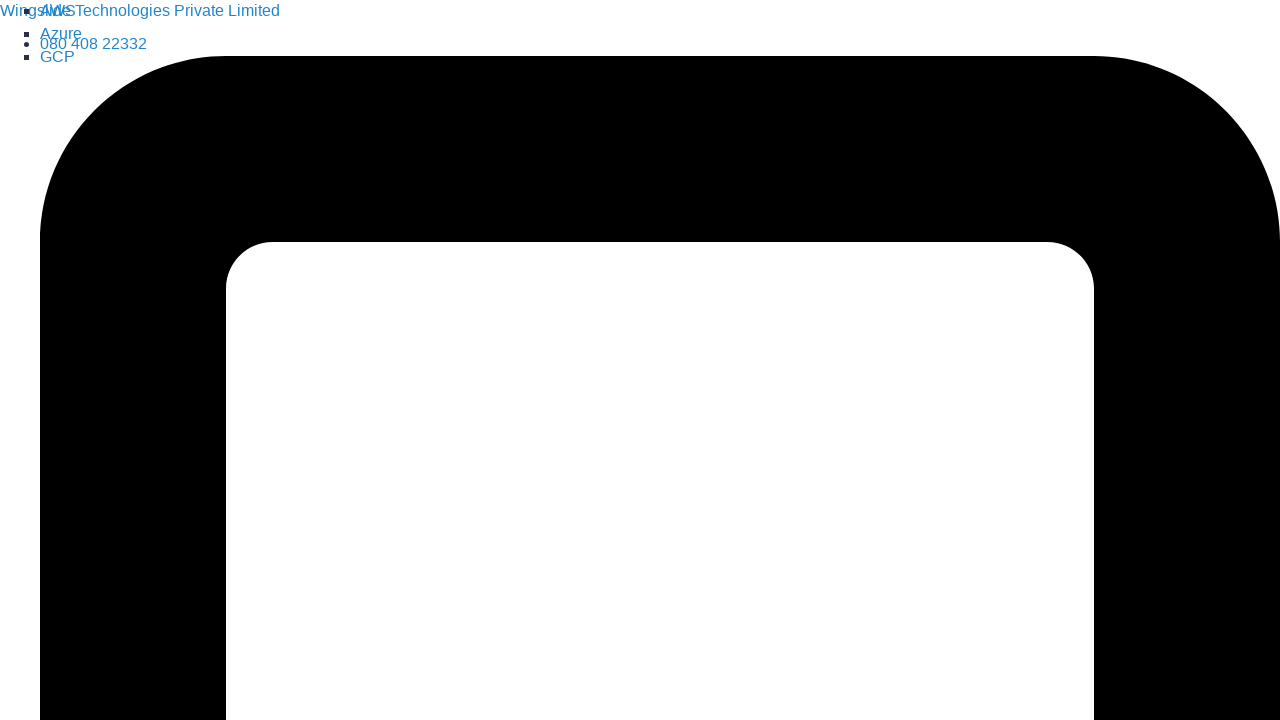

Navigated to Wingslide careers page
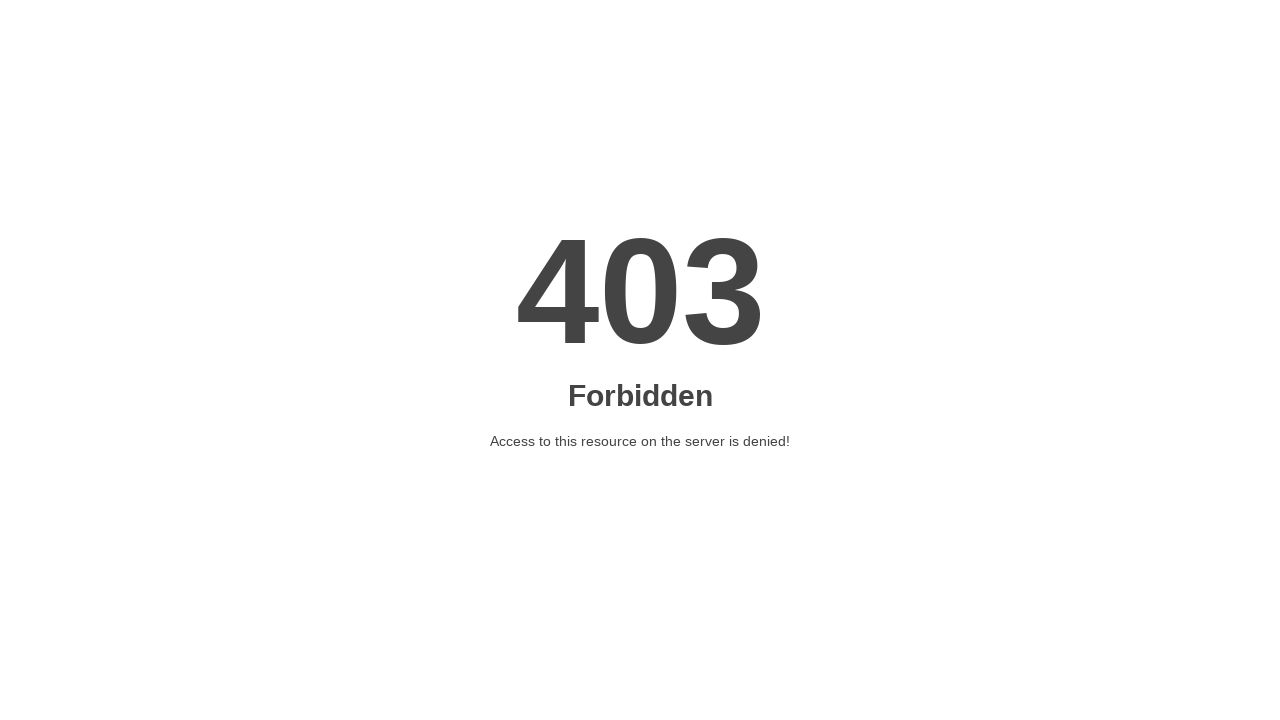

Maximized browser window to 1920x1080
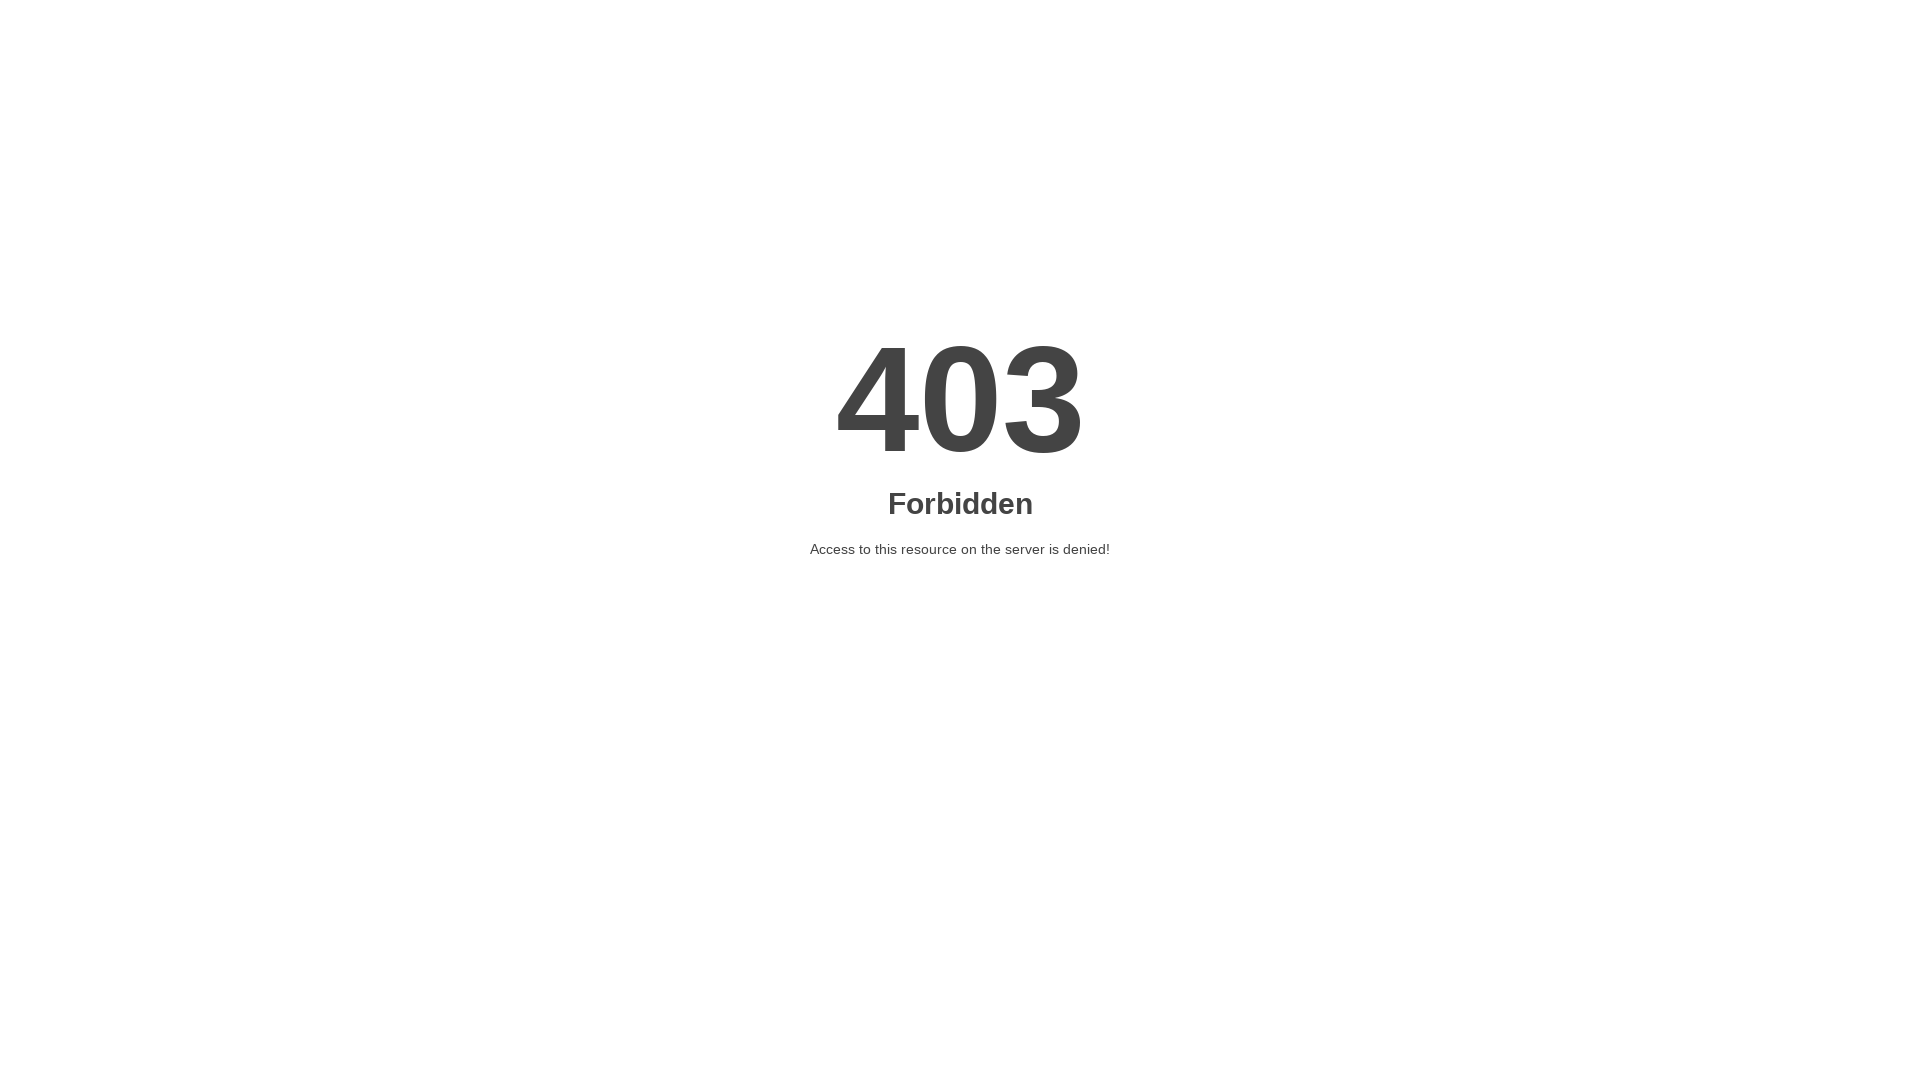

Page fully loaded - network idle state reached
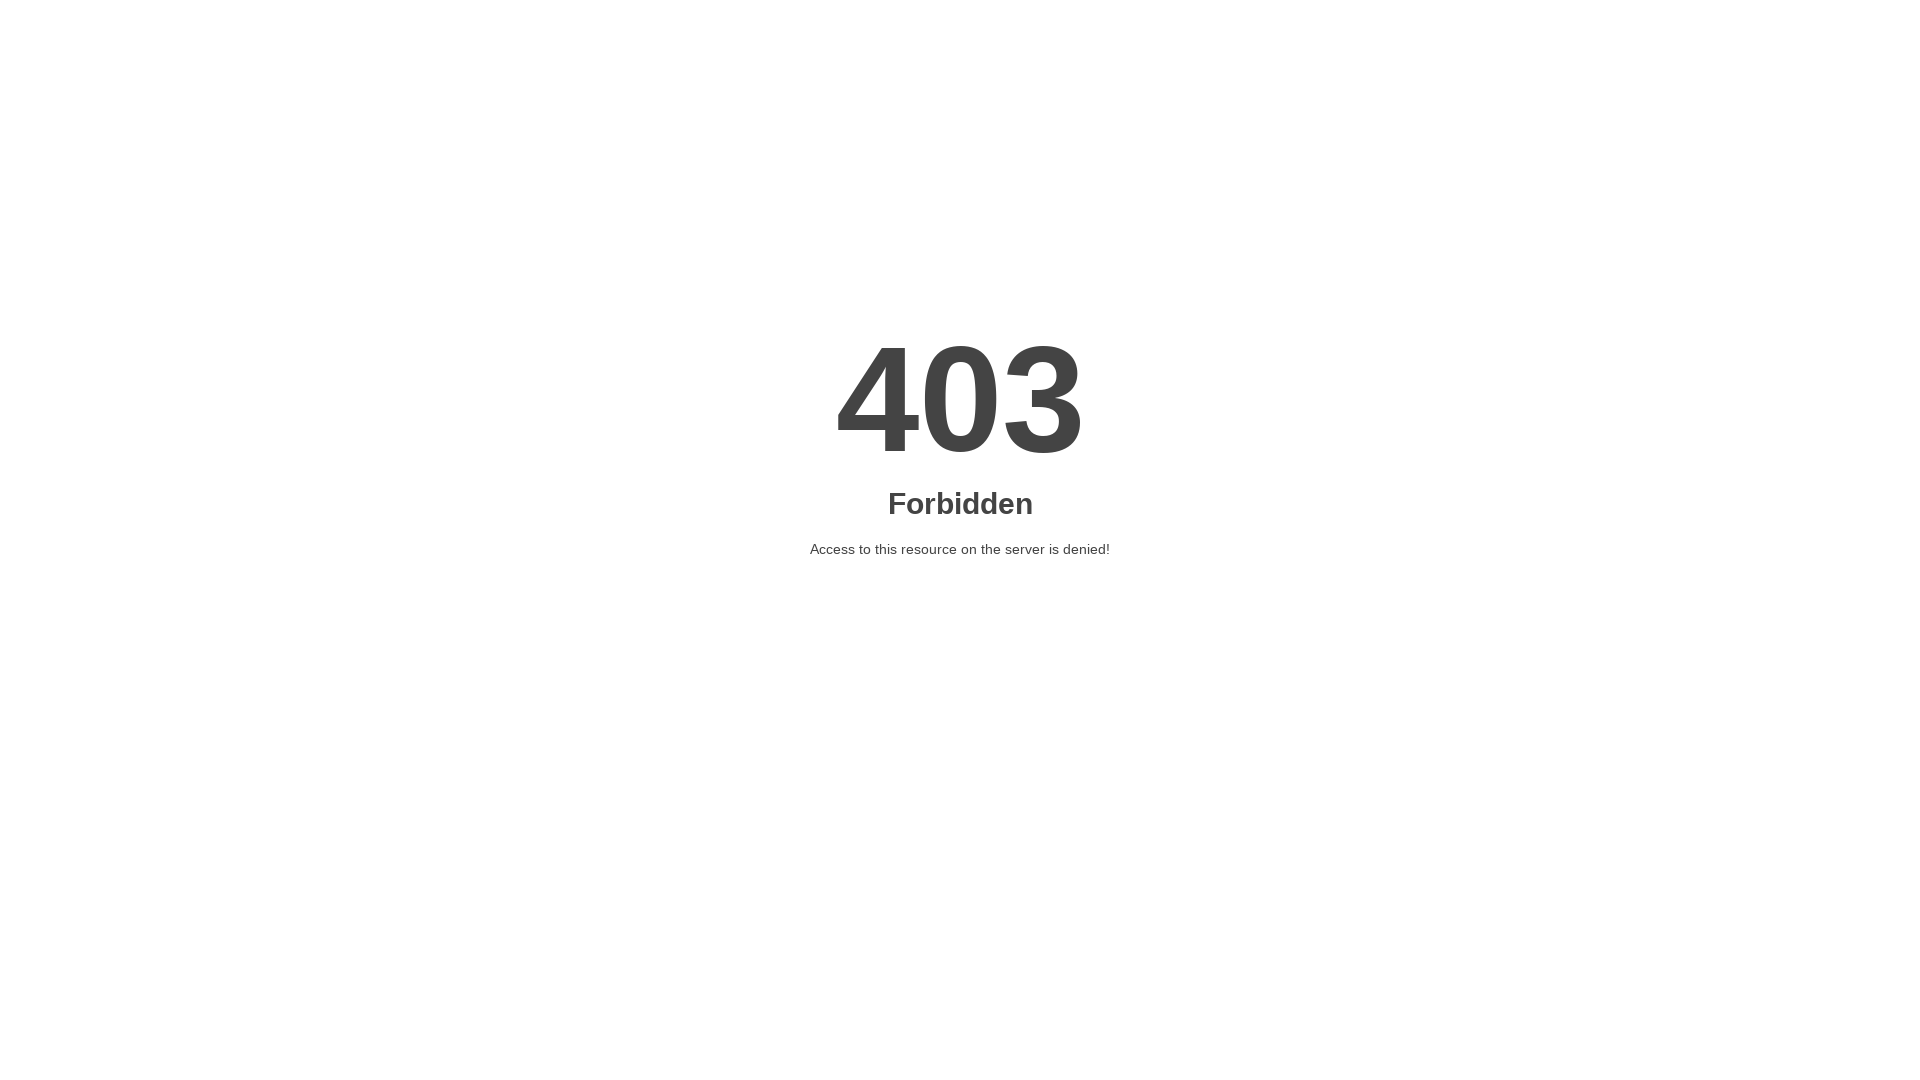

Verified careers page loaded by confirming body element exists
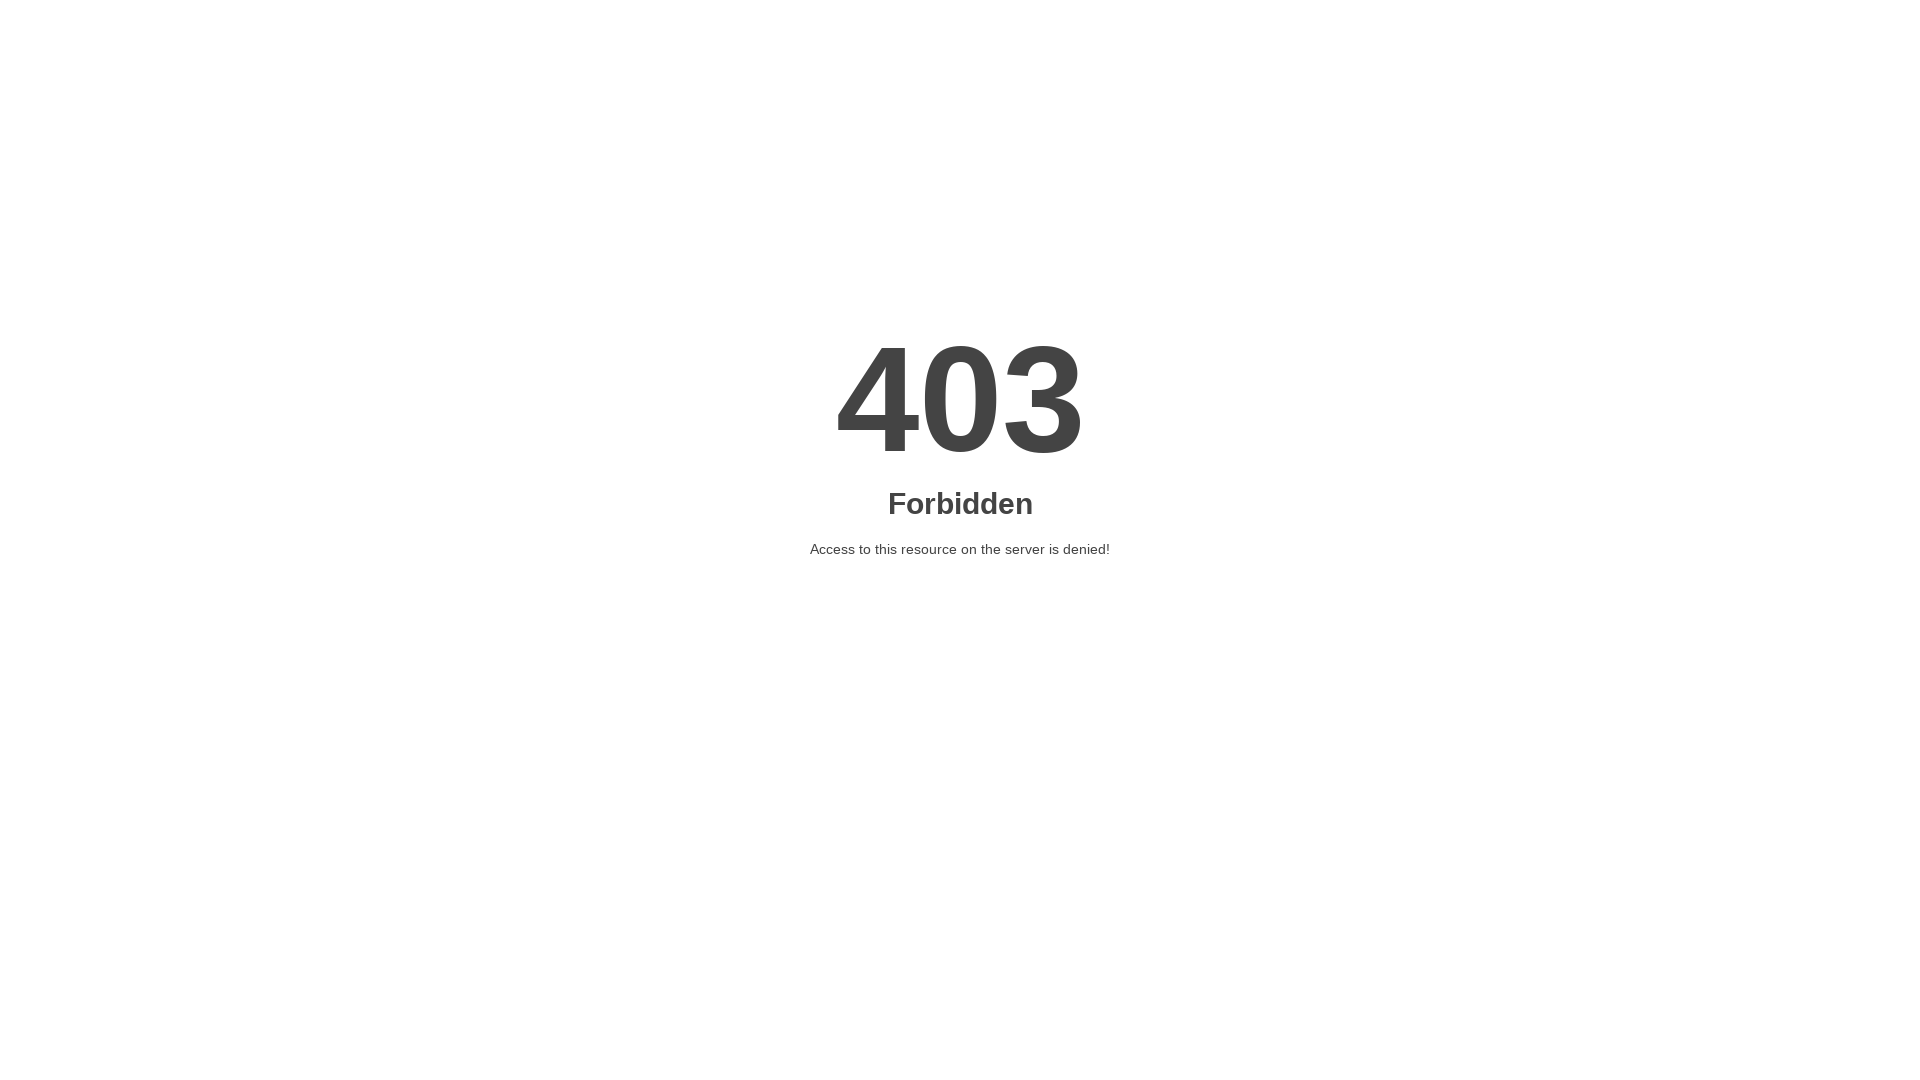

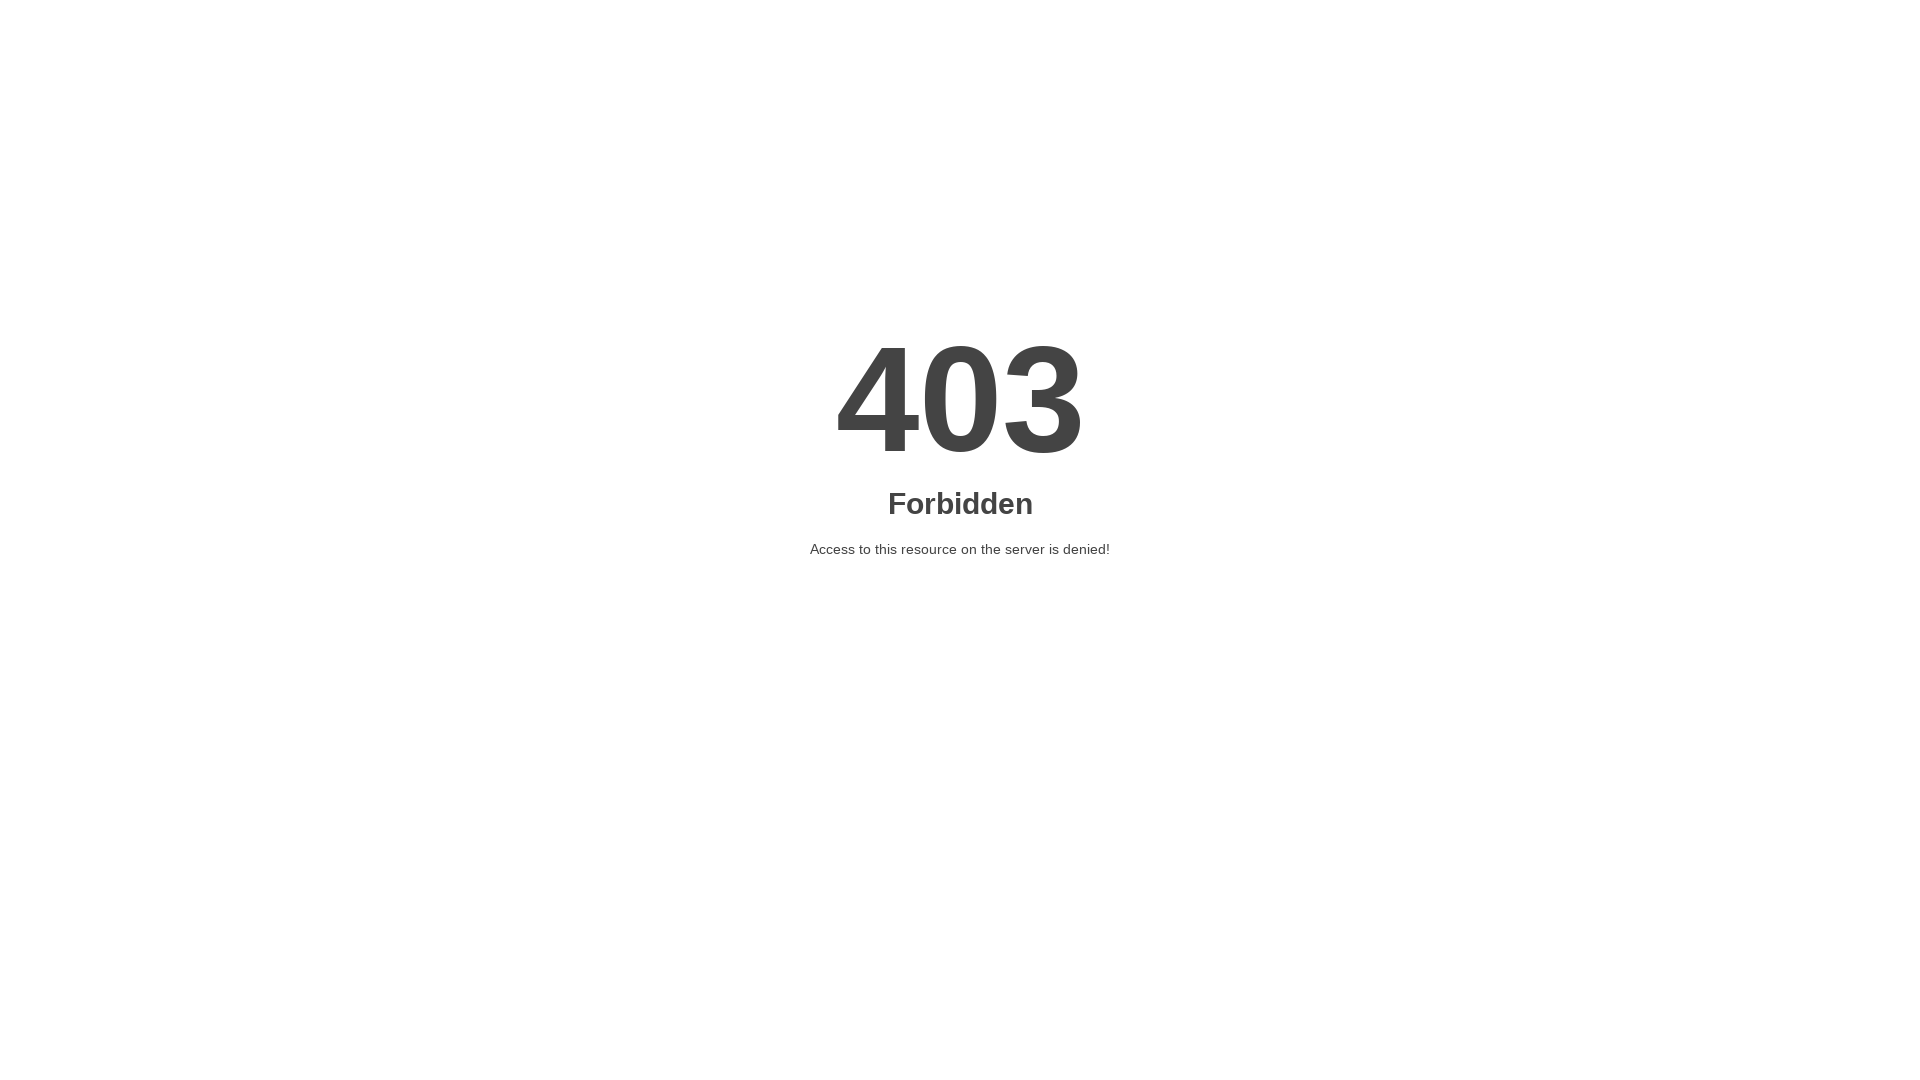